Tests the floating menu page by scrolling down and verifying the menu remains visible.

Starting URL: https://the-internet.herokuapp.com/

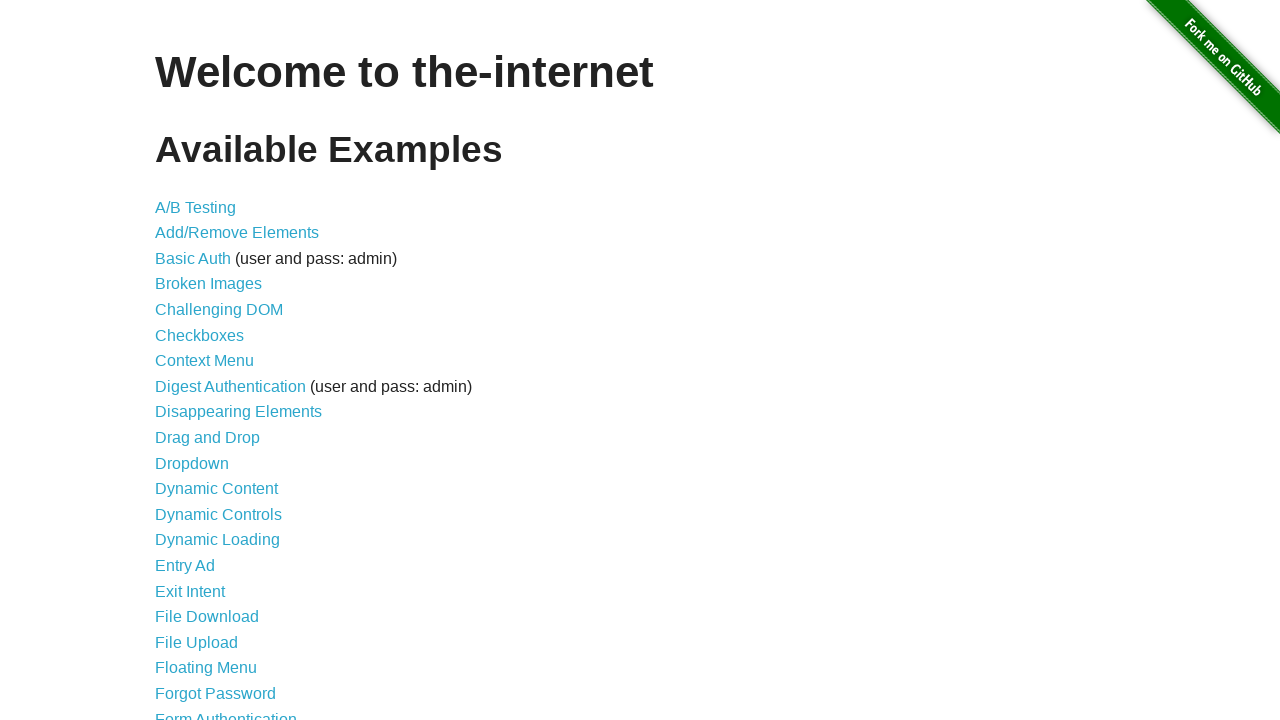

Waited for floating menu link to load
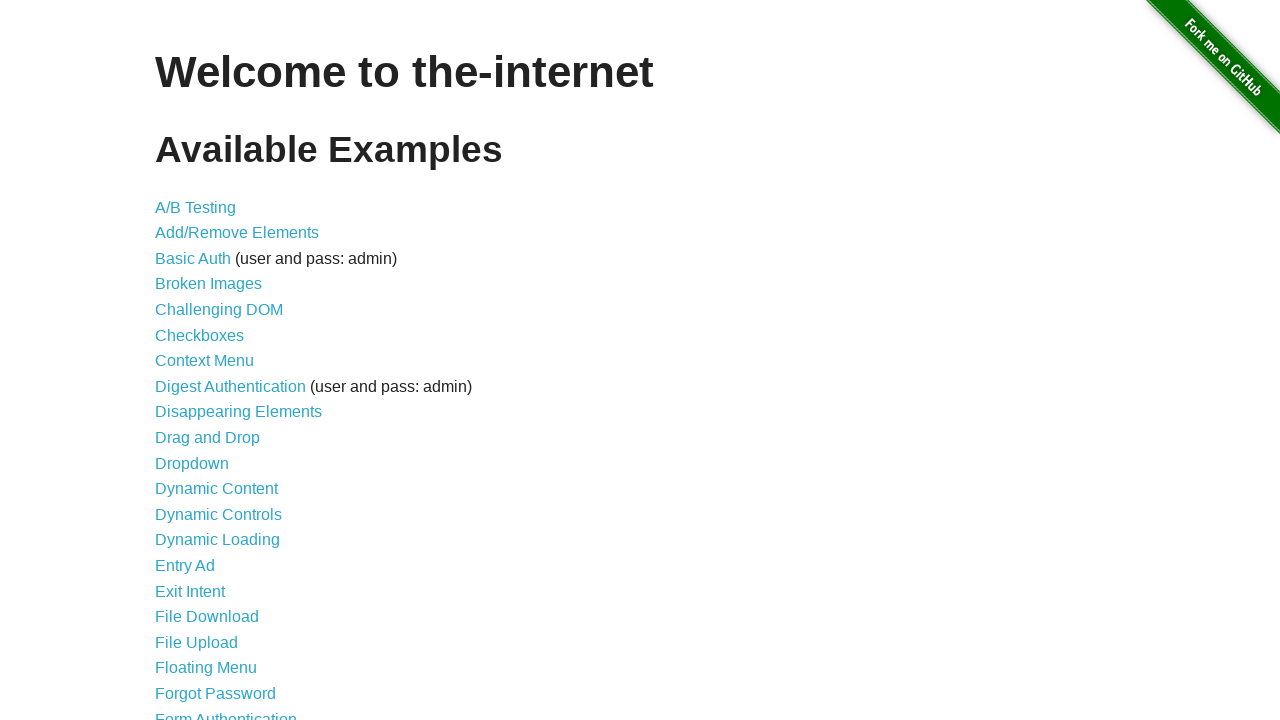

Clicked floating menu link at (206, 668) on a[href='/floating_menu']
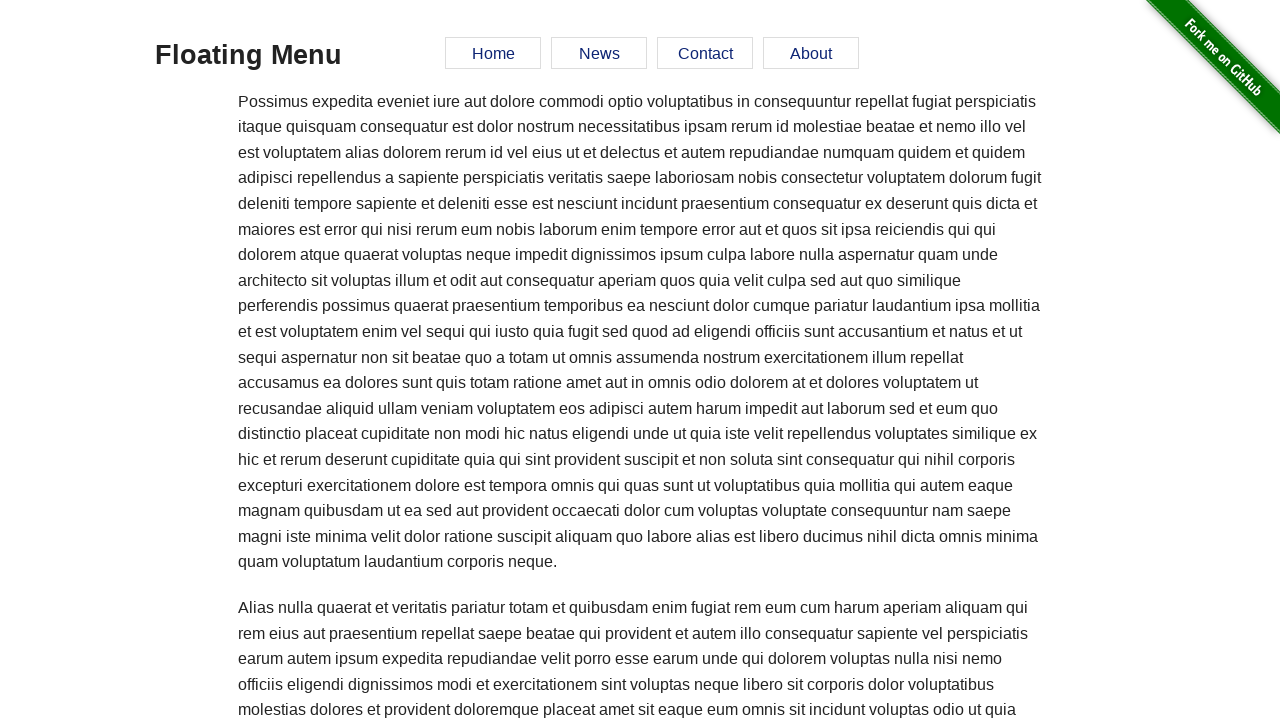

Waited for floating menu to be visible
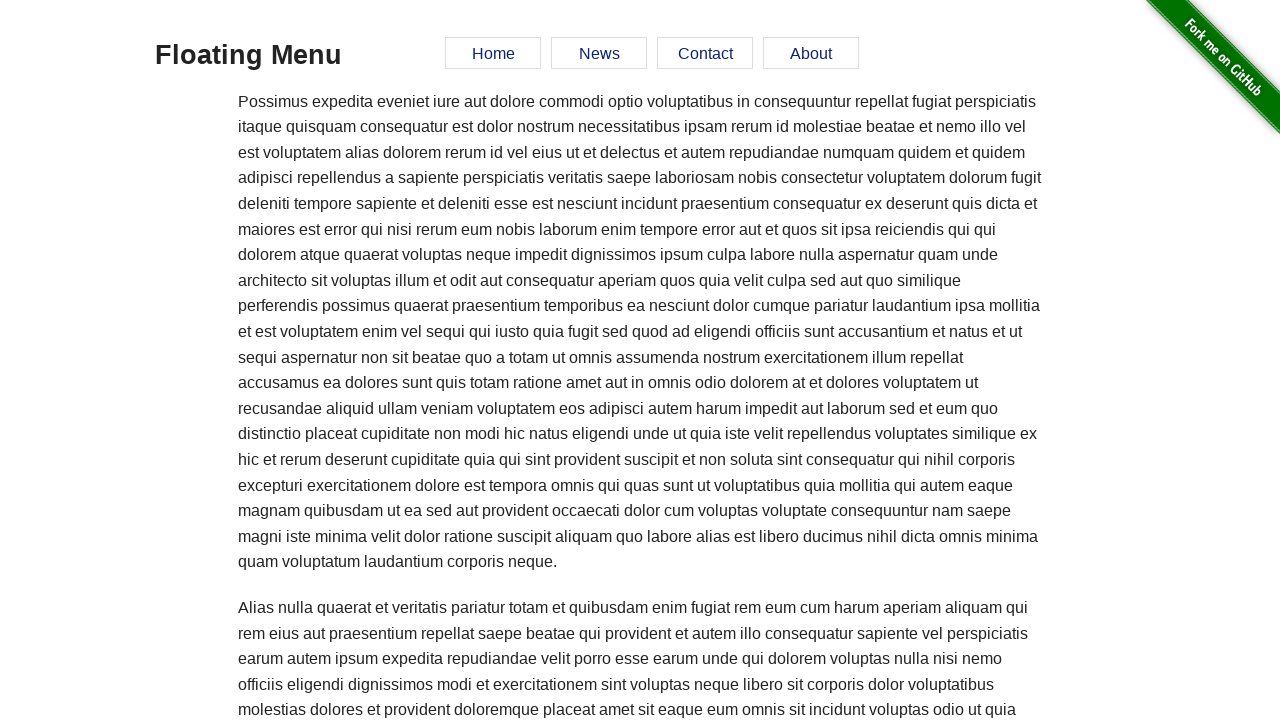

Scrolled to bottom of page
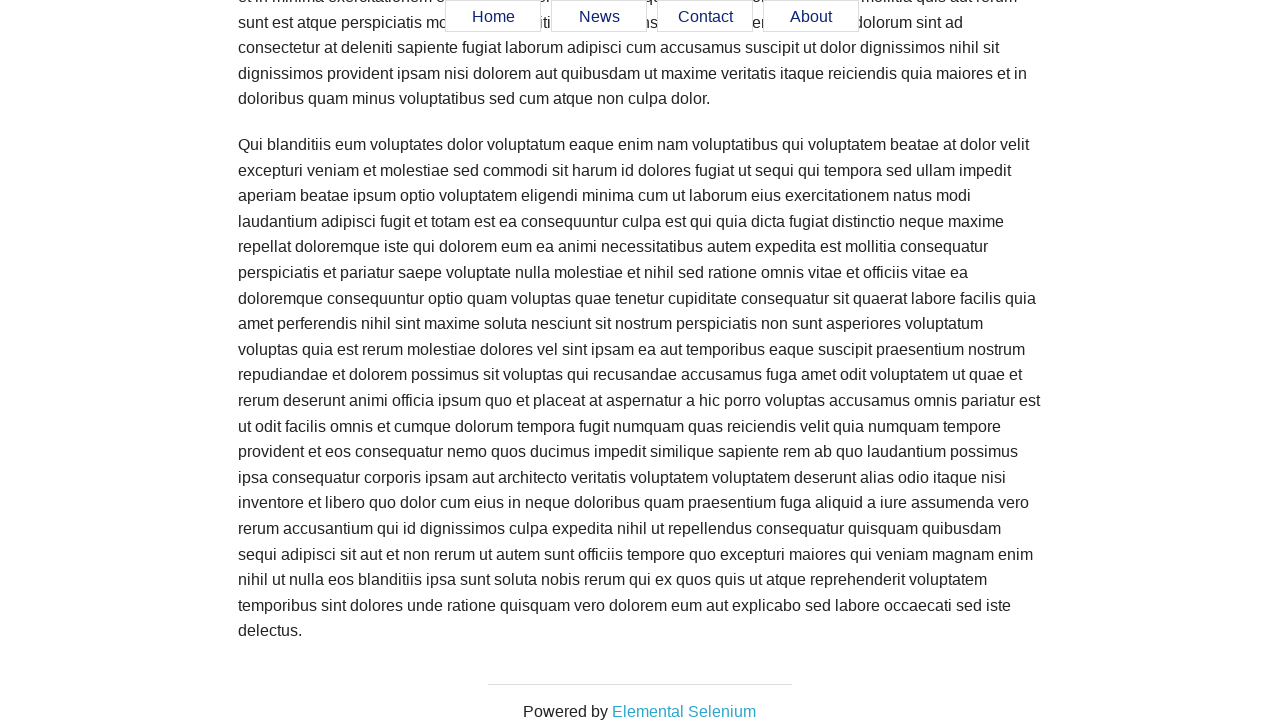

Verified floating menu remained visible after scrolling
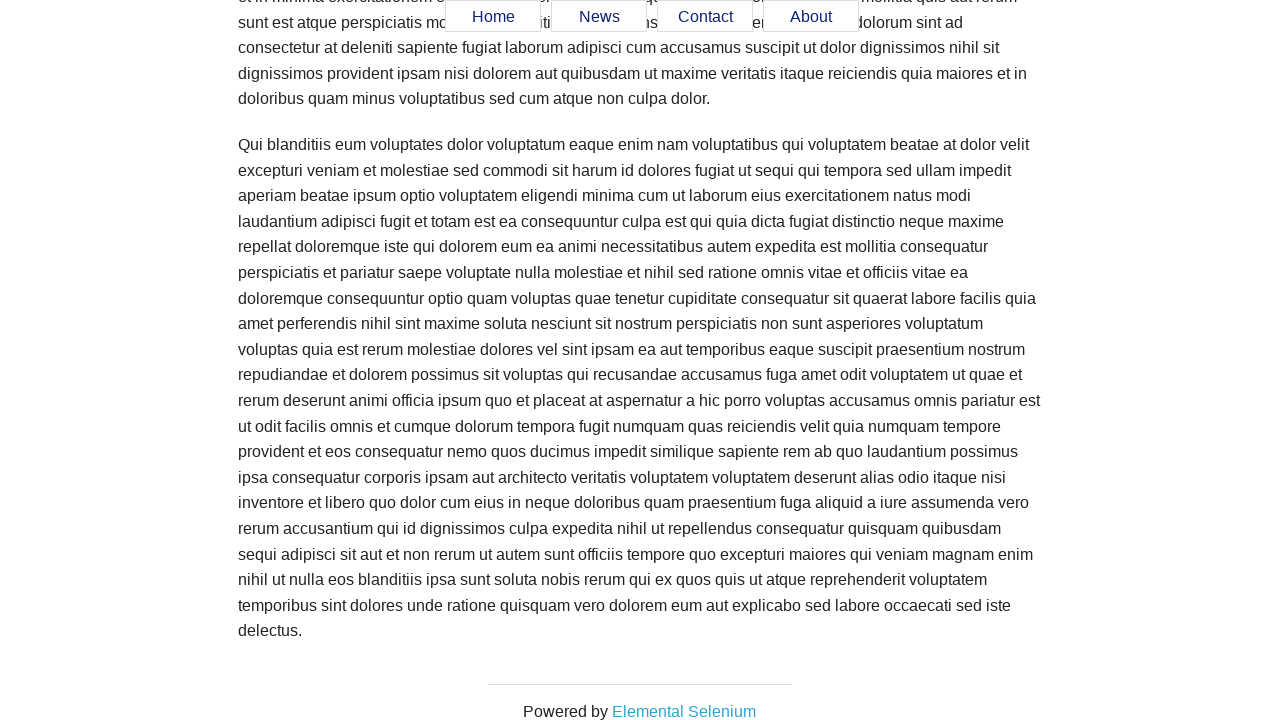

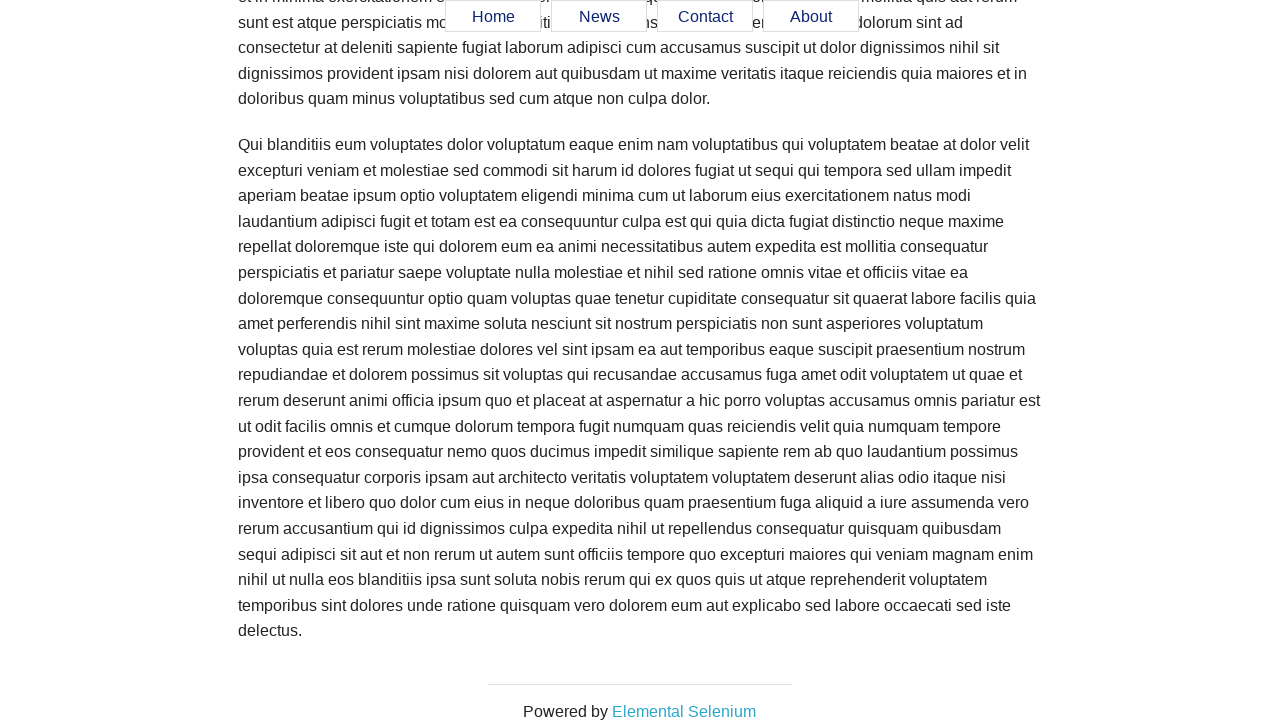